Tests form submission without selecting motivation to verify validation

Starting URL: https://igorsmasc.github.io/fomulario_cadastro_selenium/

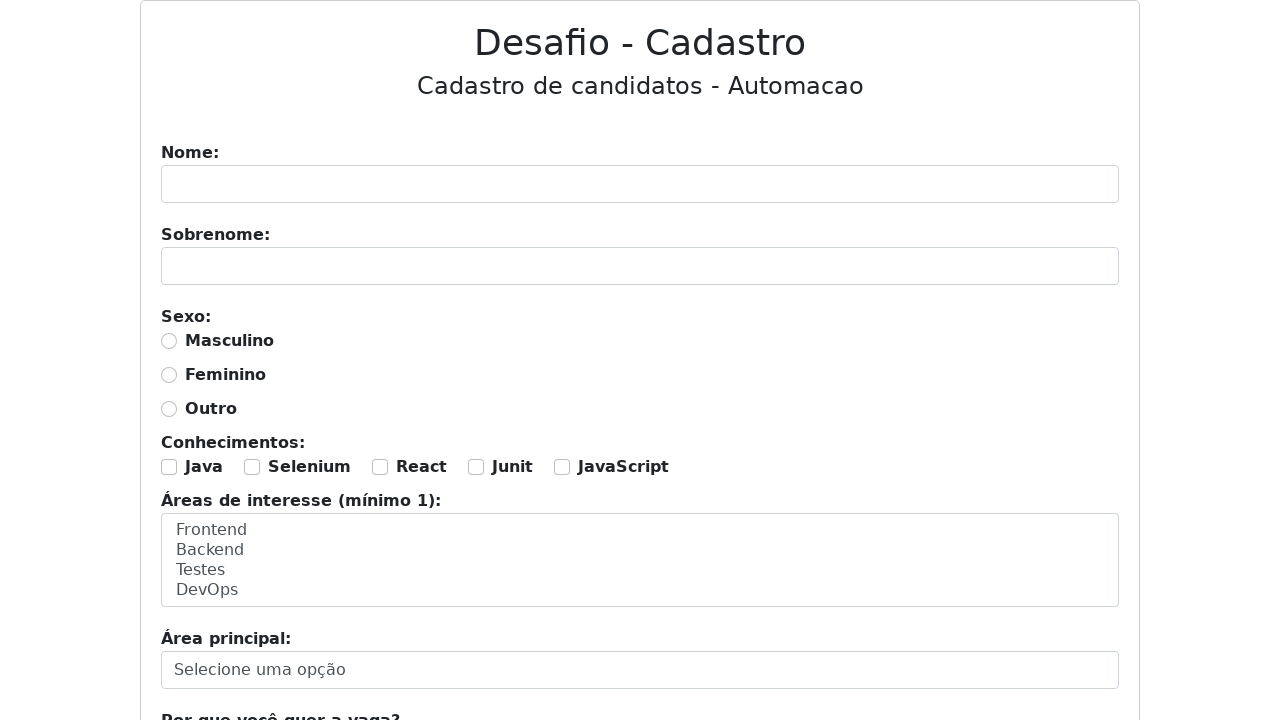

Filled name field with 'Geralt' on #nome
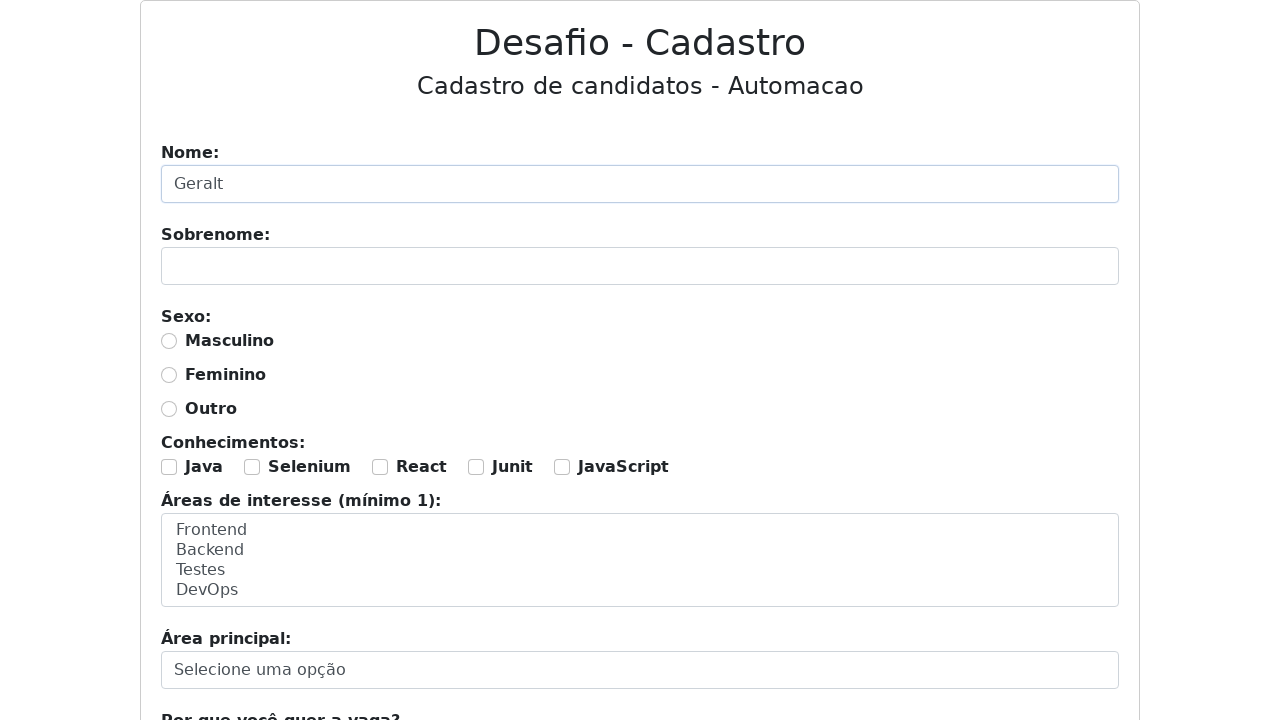

Filled surname field with 'de Rivia' on #sobrenome
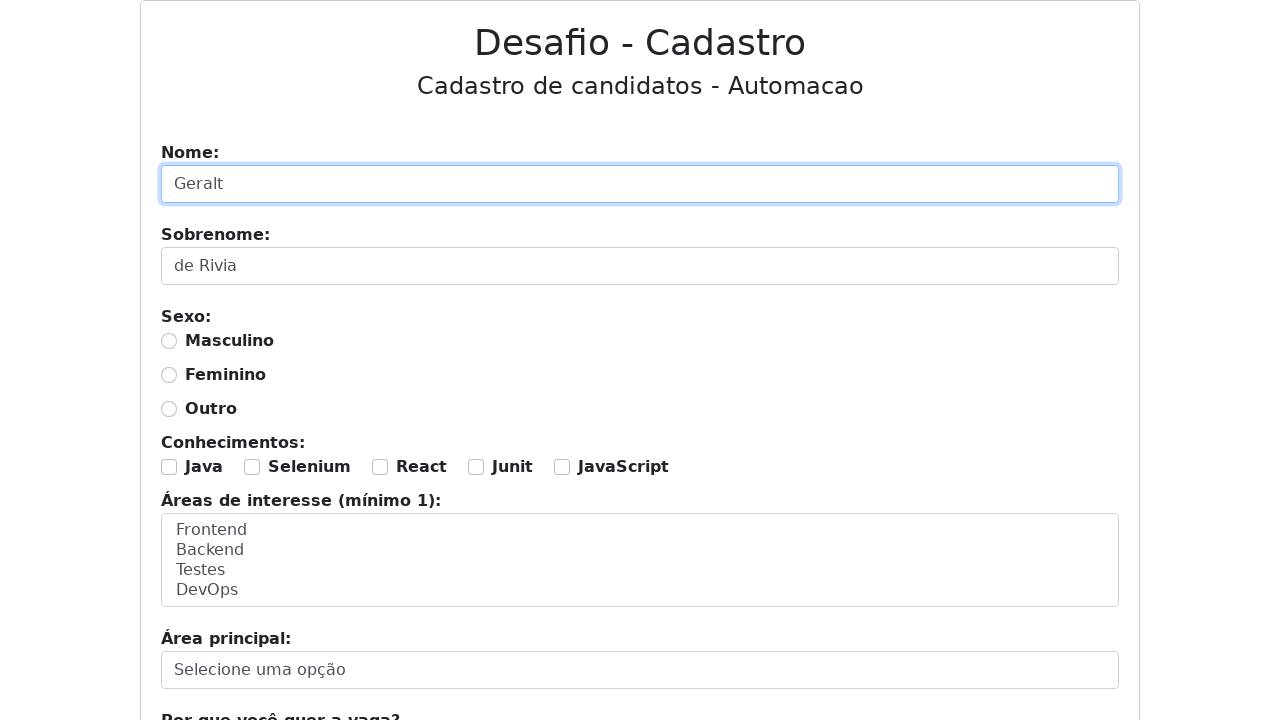

Selected masculine gender option at (169, 341) on #masculino
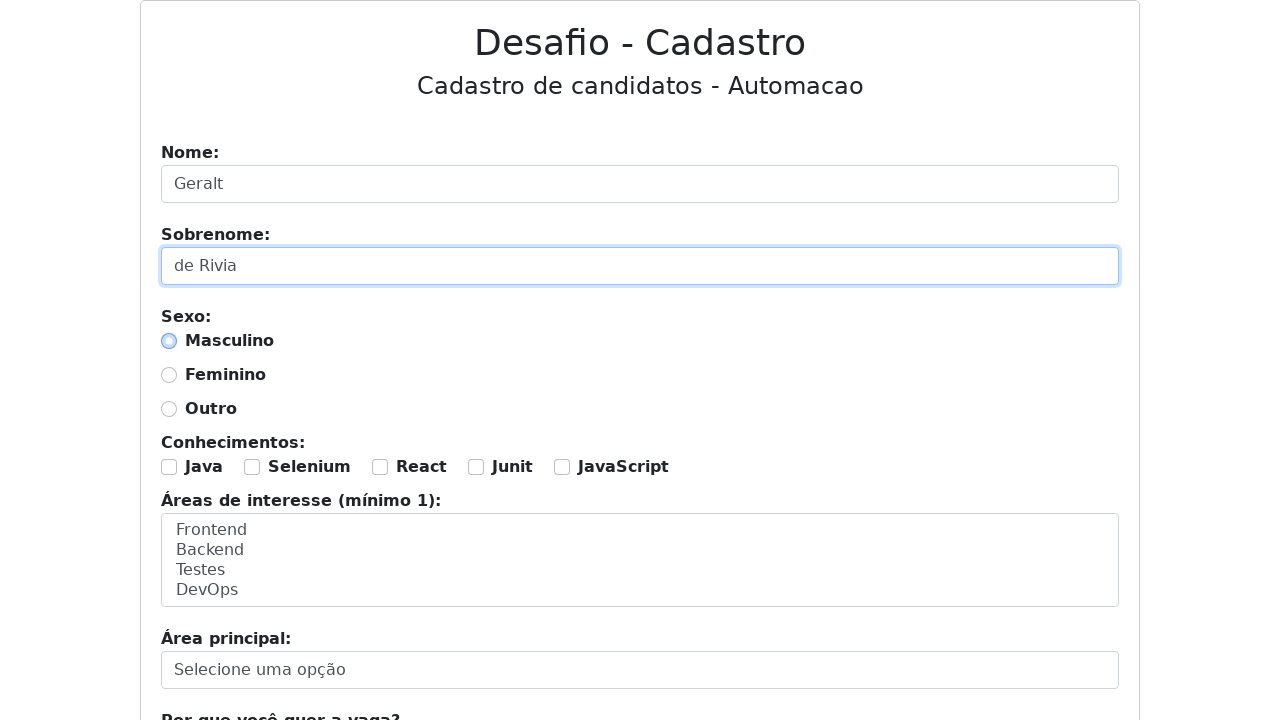

Checked Java knowledge checkbox at (169, 467) on #java
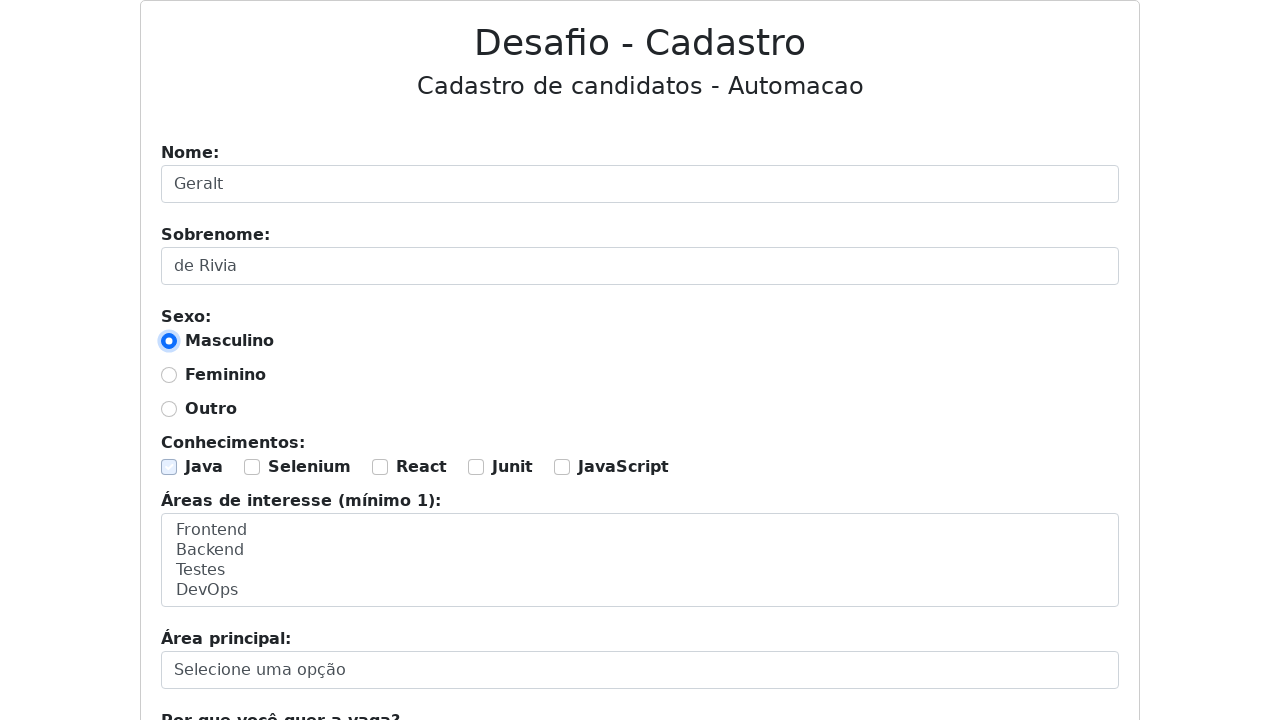

Checked JUnit knowledge checkbox at (476, 467) on #junit
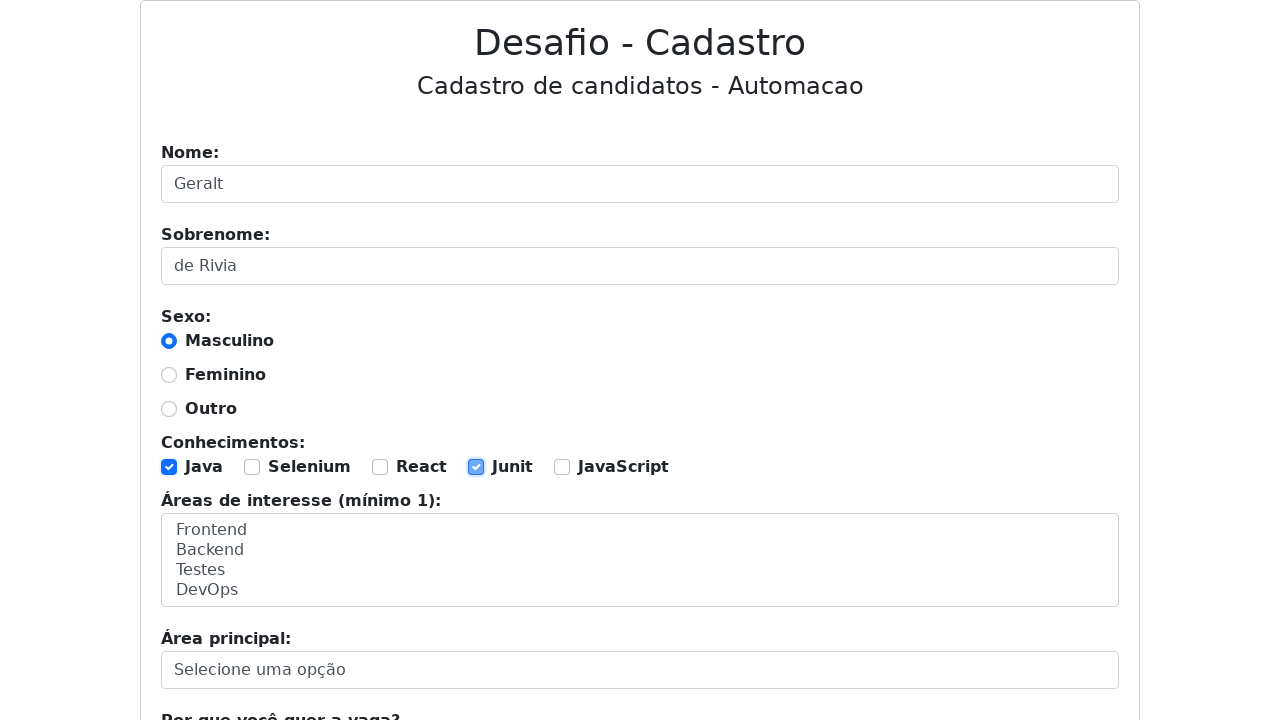

Selected Backend and Testes areas of interest (motivation field not selected) on #area-interesse
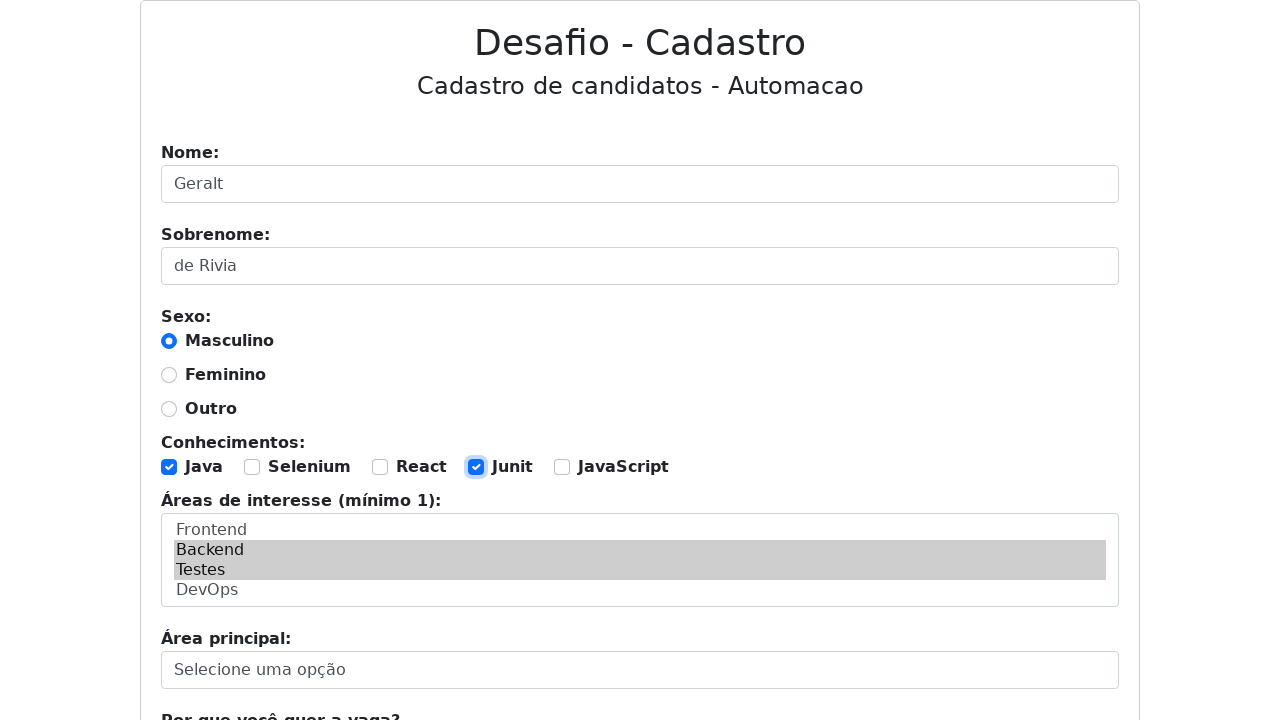

Filled motivation text area with 'Trabalho de bruxo' on #porque
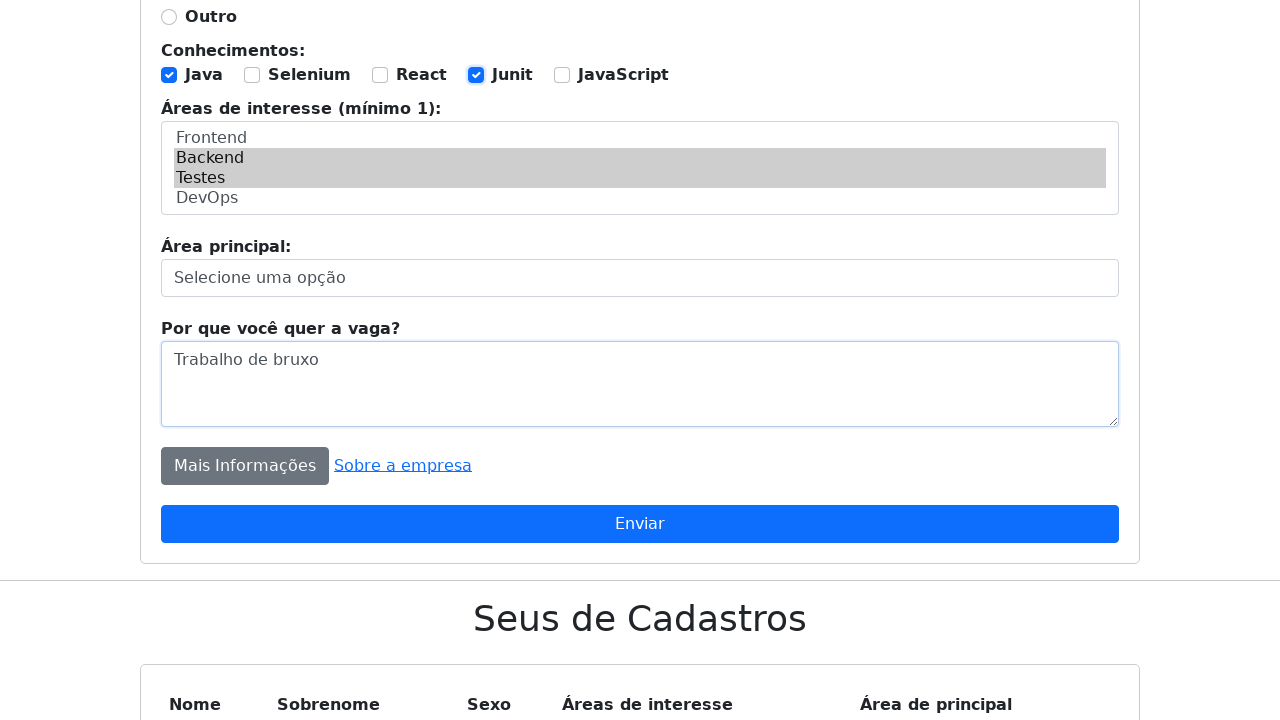

Set up dialog handler to accept alerts
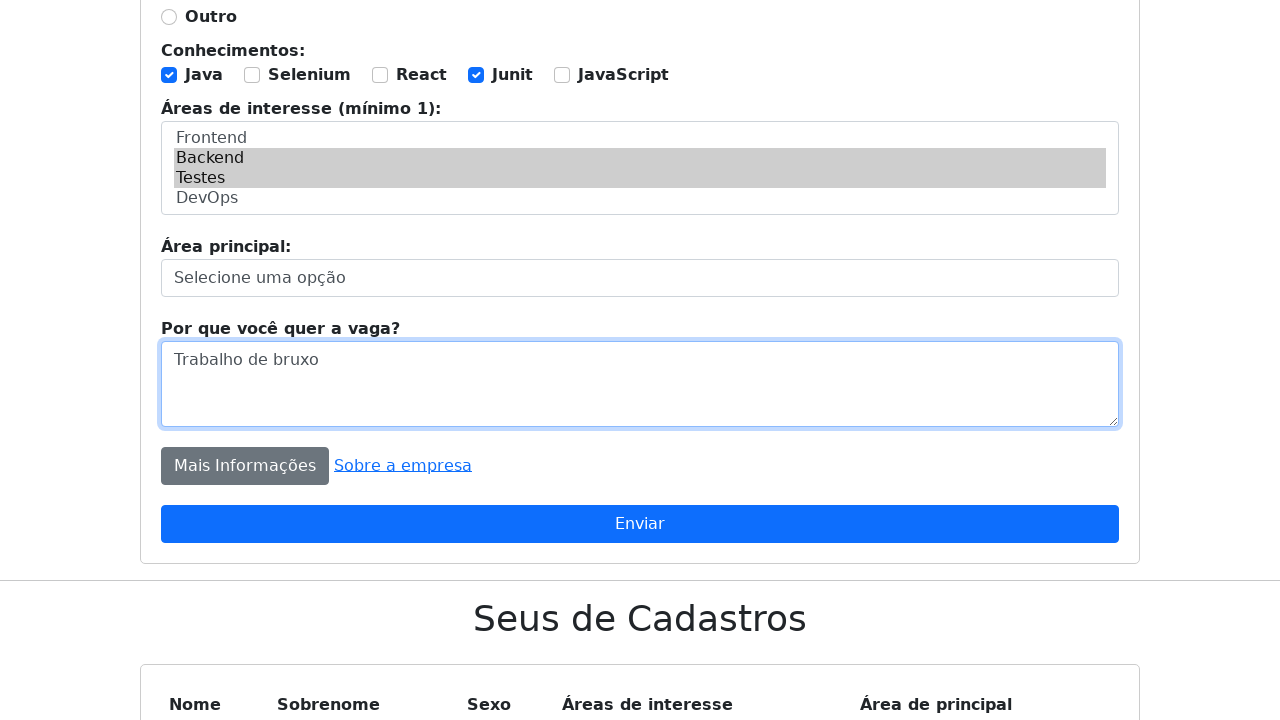

Submitted form by pressing Enter - validation alert expected for missing motivation field on #formulario
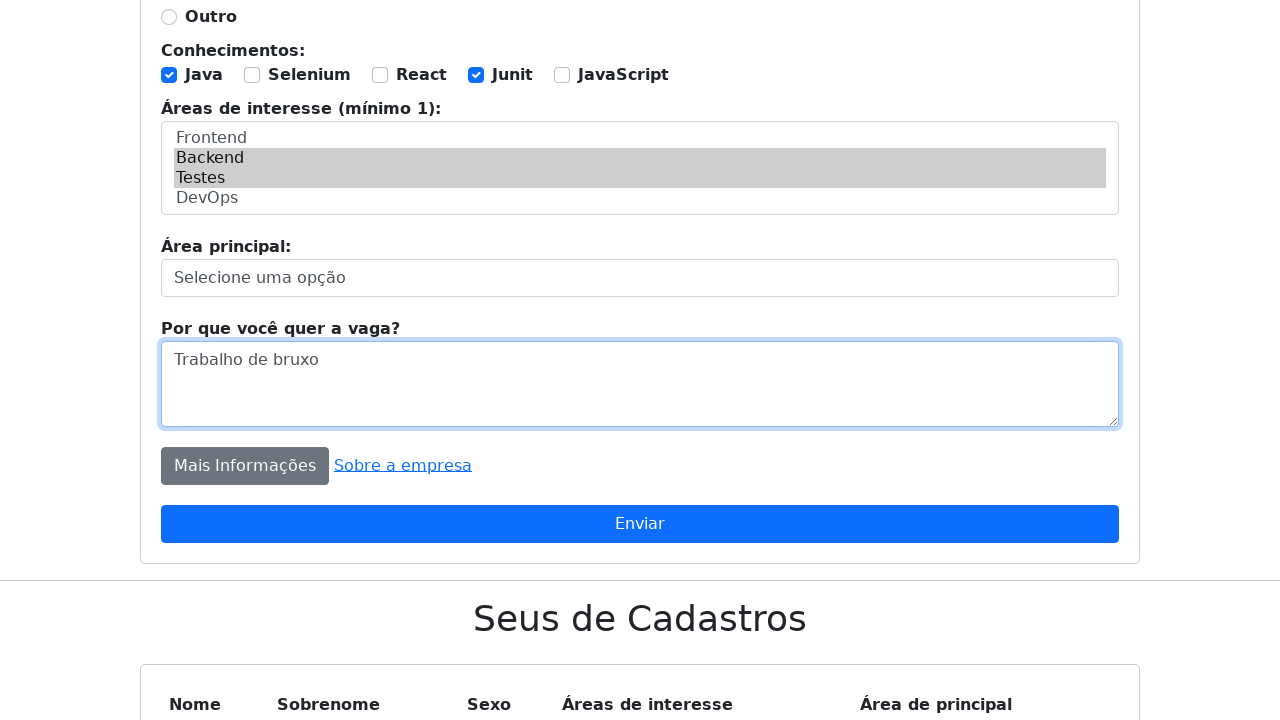

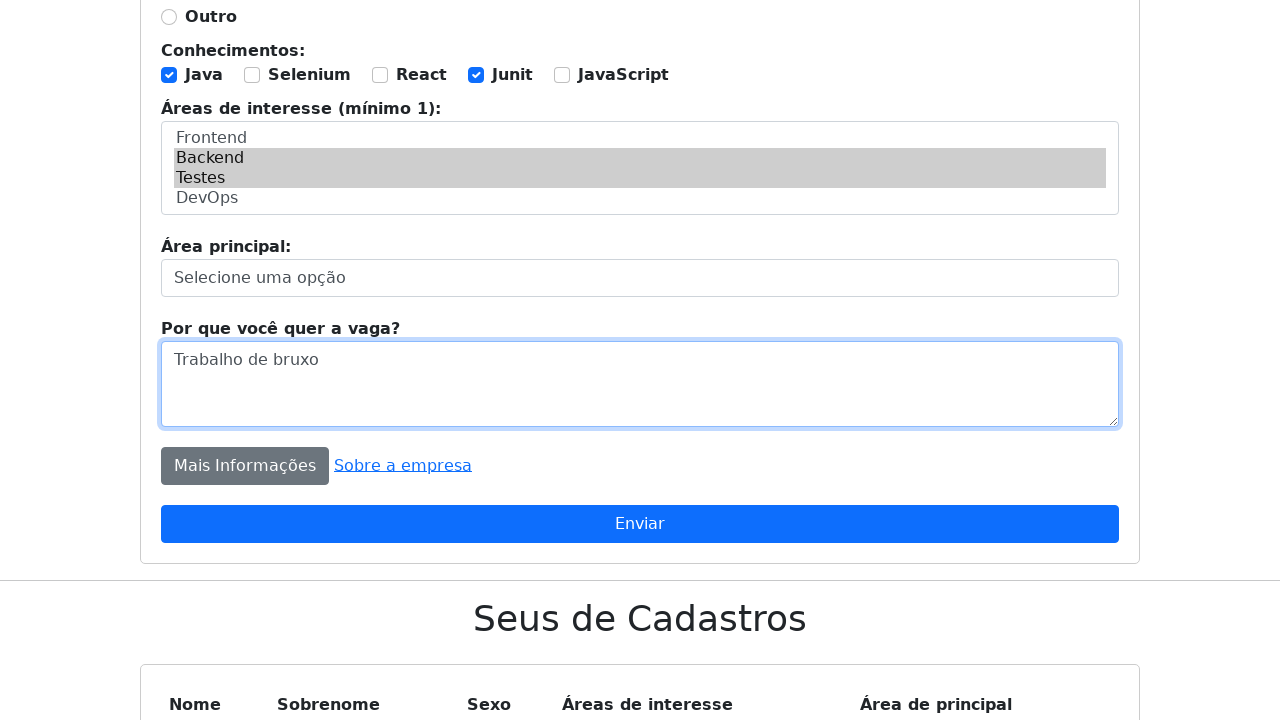